Navigates to the RedBus website homepage and loads the page. This is a minimal browser automation script that simply opens the travel booking site.

Starting URL: https://www.redbus.in/

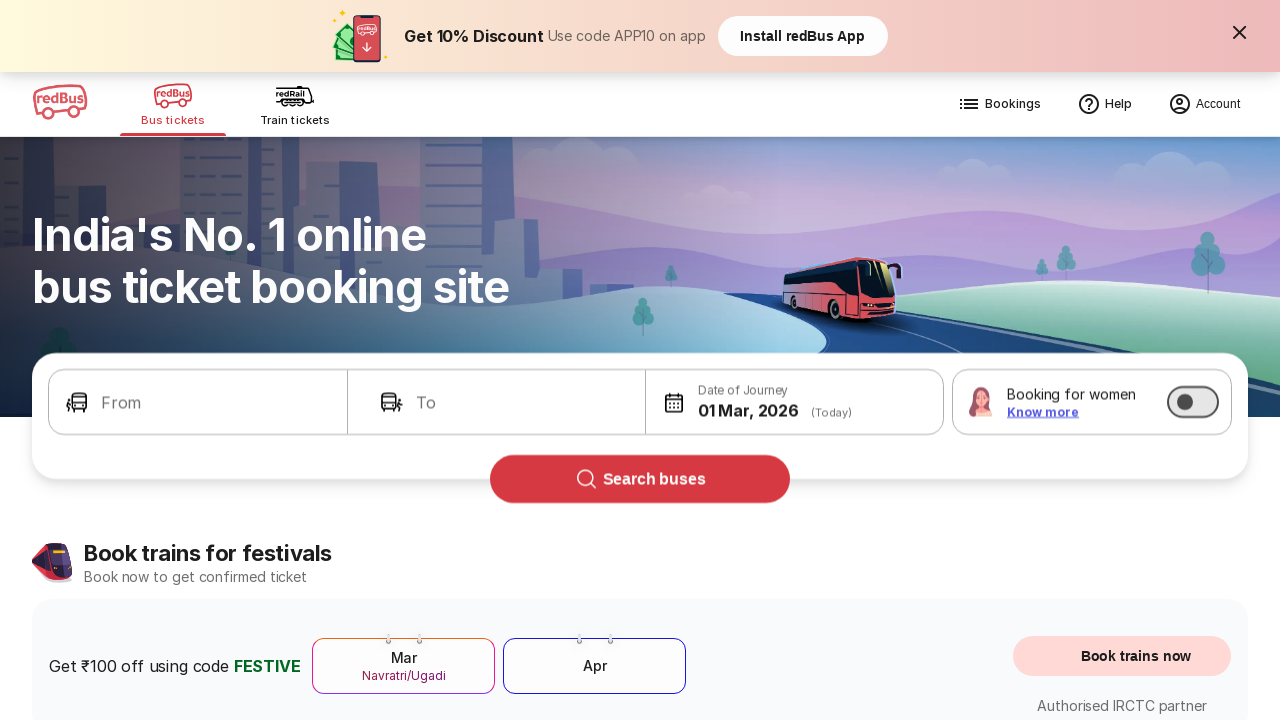

RedBus homepage loaded - DOM content ready
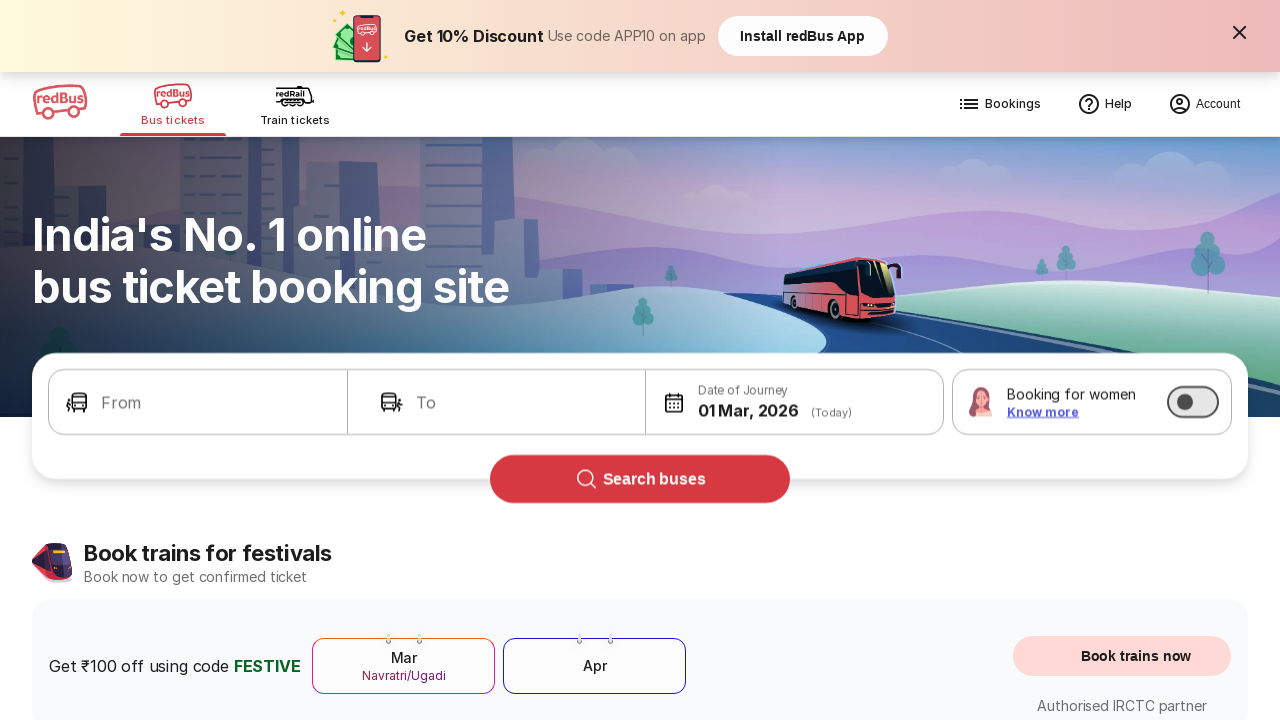

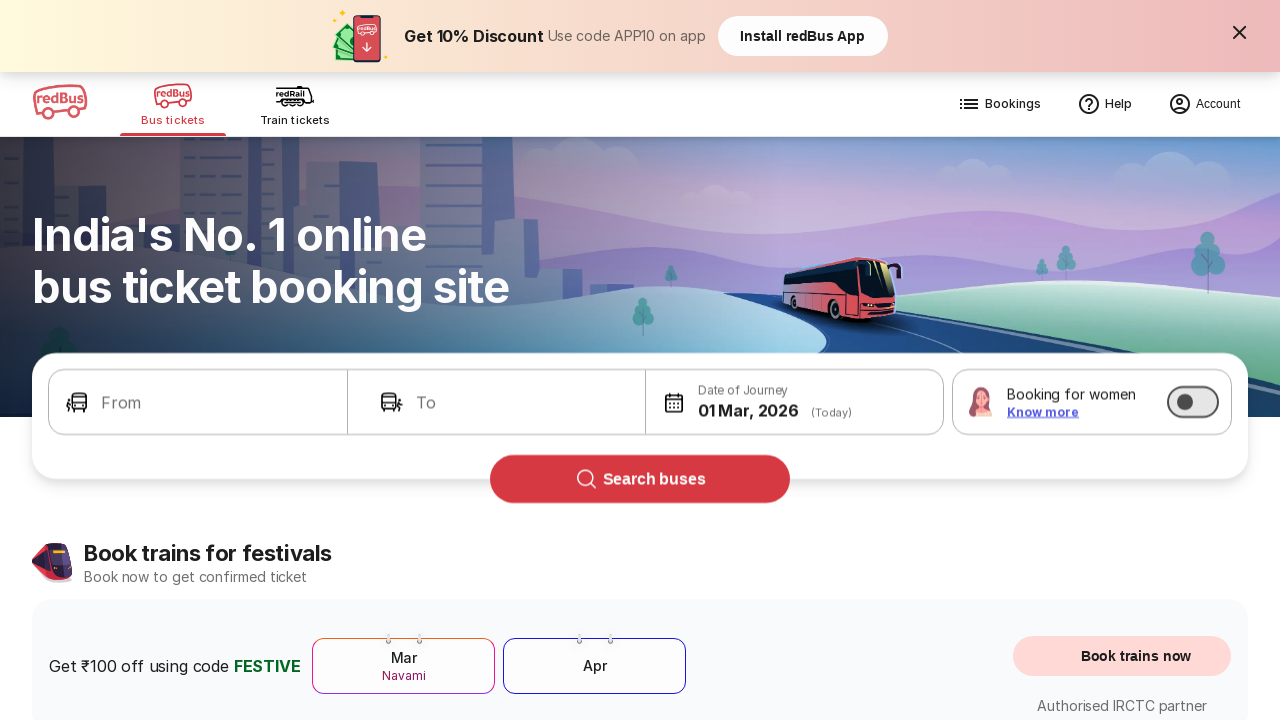